Tests clicking various button types on a button showcase page, including primary, success, info, warning, danger, and link buttons, as well as button groups and dropdown menu items.

Starting URL: https://formy-project.herokuapp.com/buttons

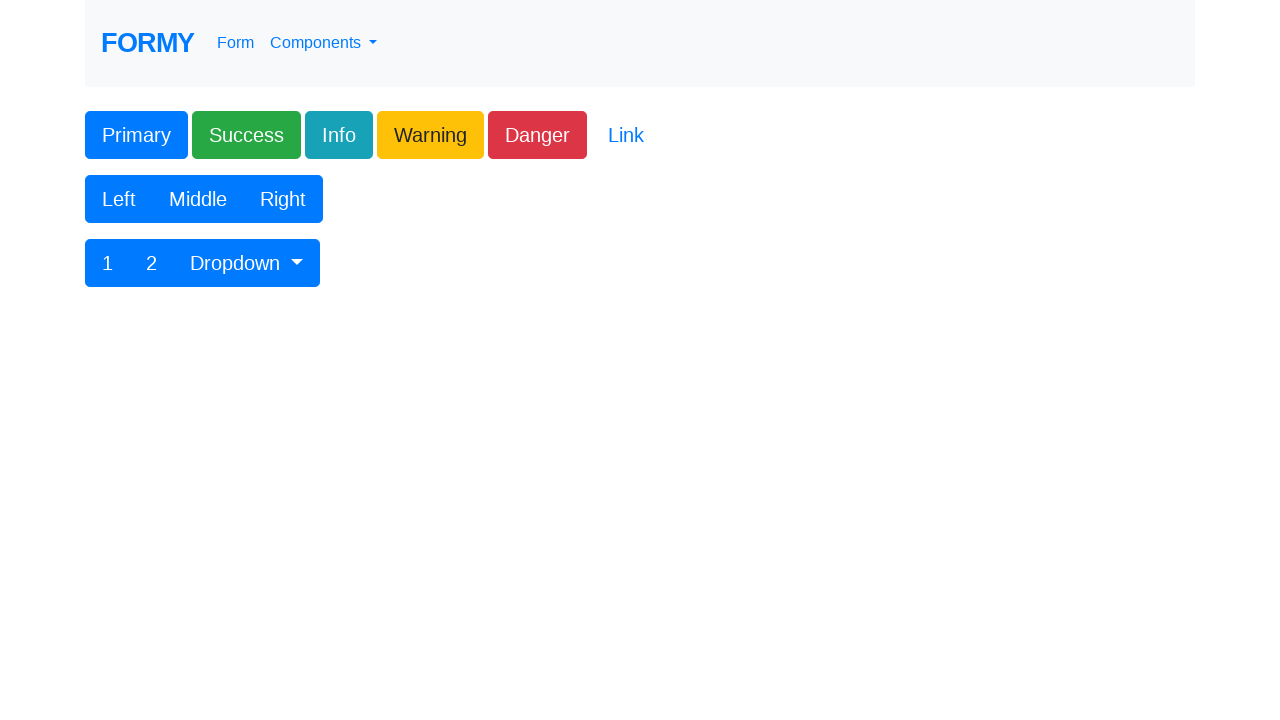

Clicked Primary button at (136, 135) on xpath=//button[@class='btn btn-lg btn-primary']
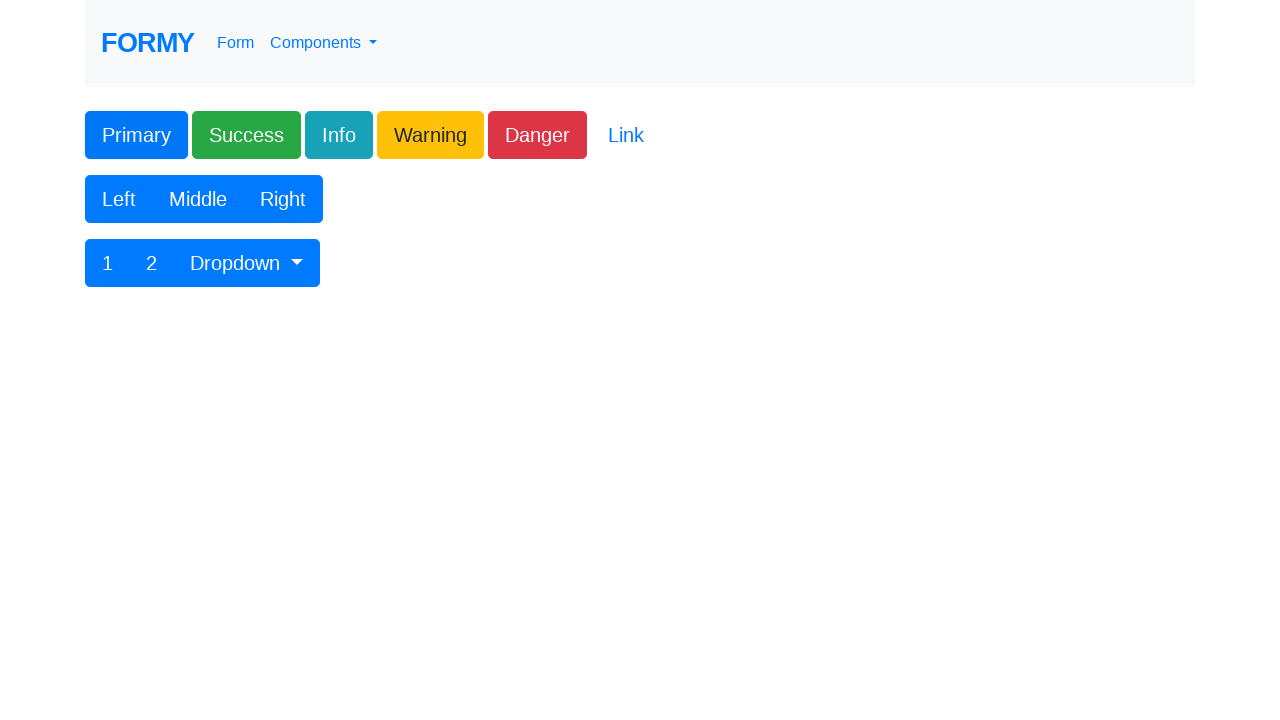

Clicked Success button at (246, 135) on xpath=//button[@class='btn btn-lg btn-success']
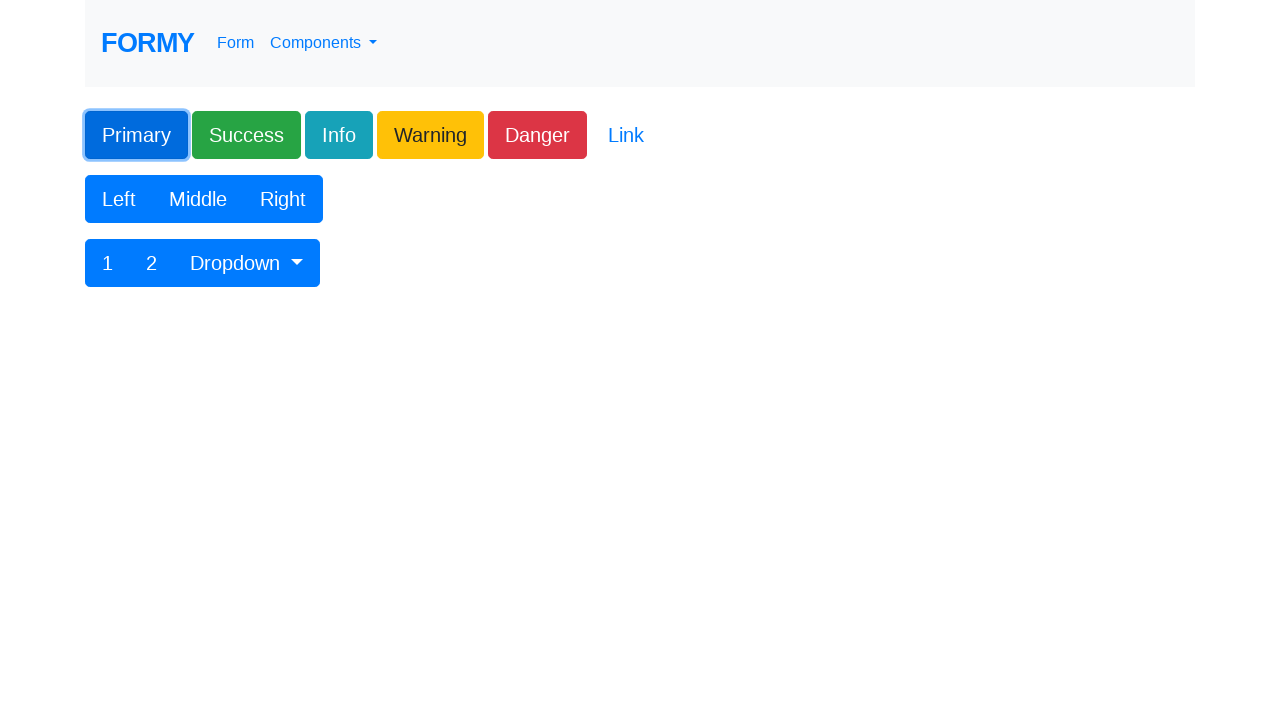

Clicked Info button at (339, 135) on xpath=//button[@class='btn btn-lg btn-info']
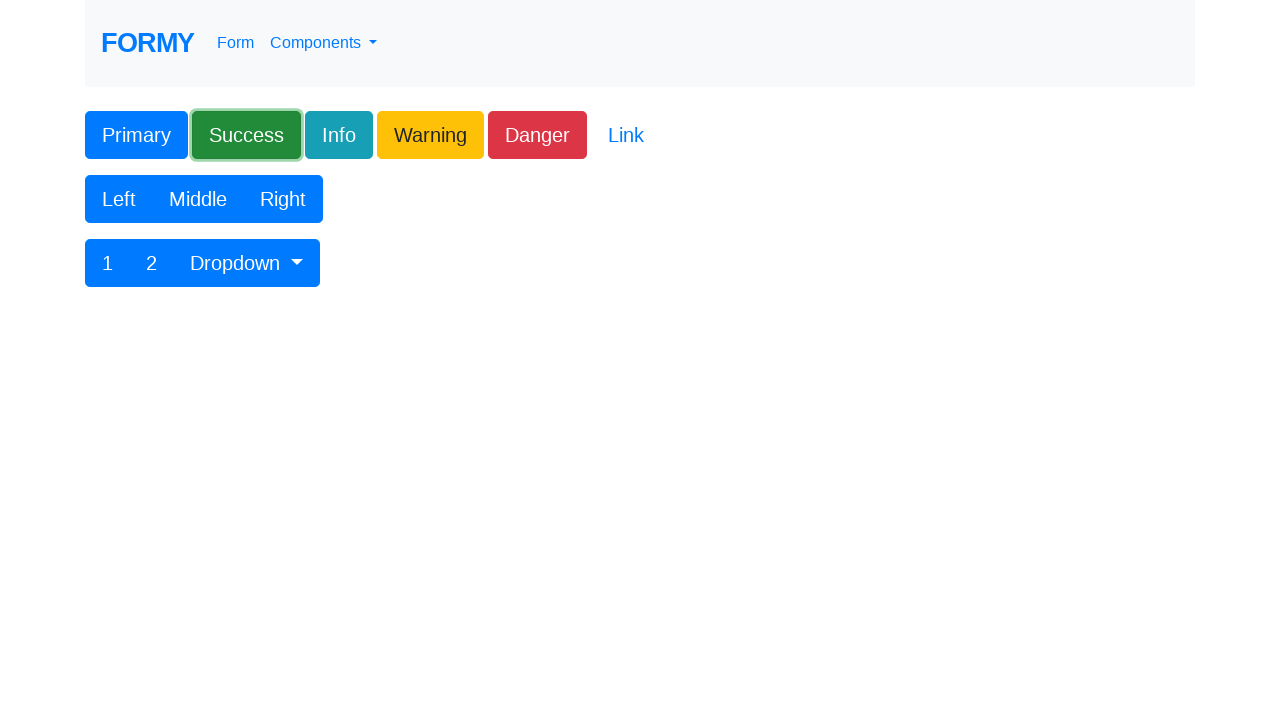

Clicked Warning button at (430, 135) on xpath=//button[@class='btn btn-lg btn-warning']
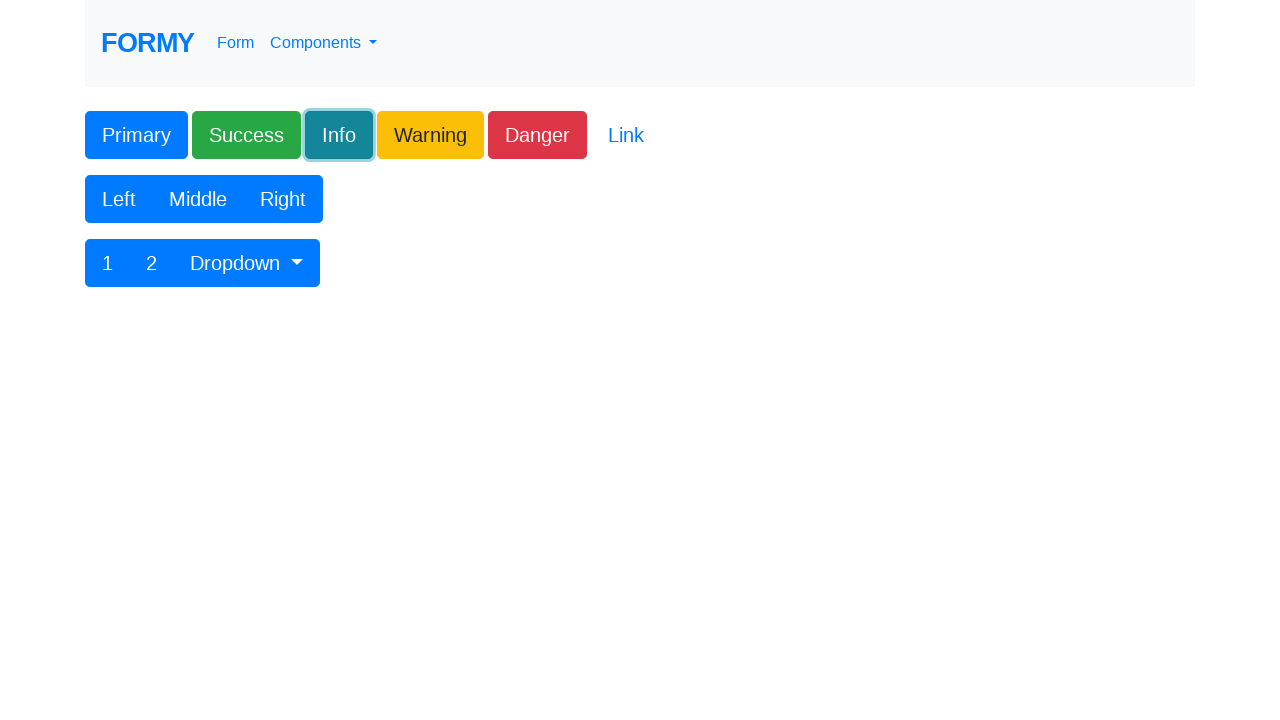

Clicked Danger button at (538, 135) on xpath=//button[@class='btn btn-lg btn-danger']
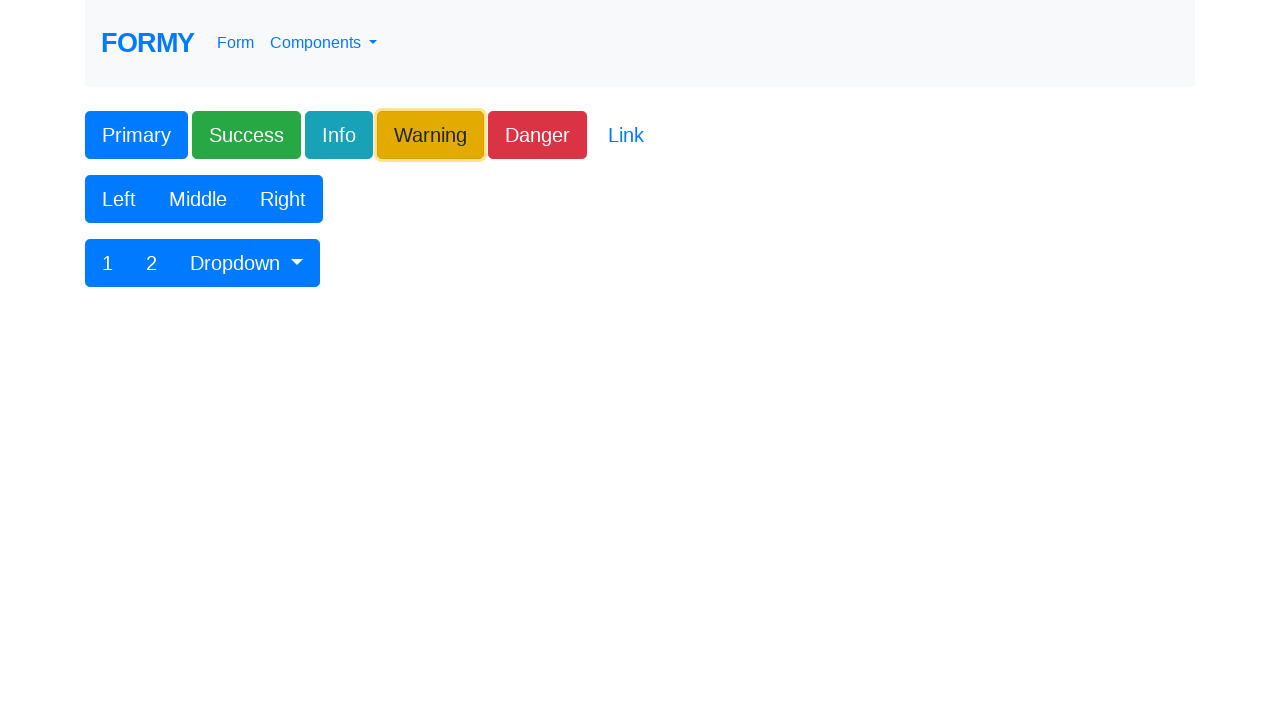

Clicked Link button at (626, 135) on xpath=//button[@class='btn btn-lg btn-link']
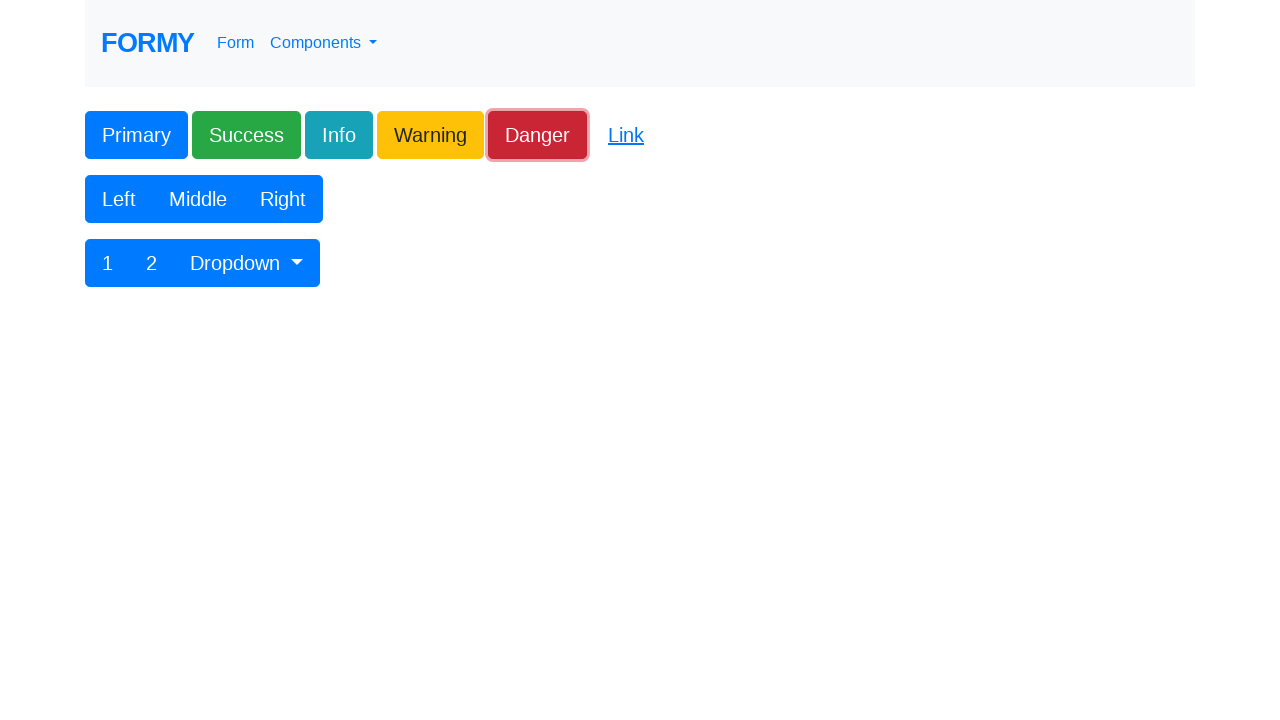

Clicked Left button in button group at (119, 199) on xpath=//div[@aria-label='Basic example']/button[@class='btn btn-lg btn-primary']
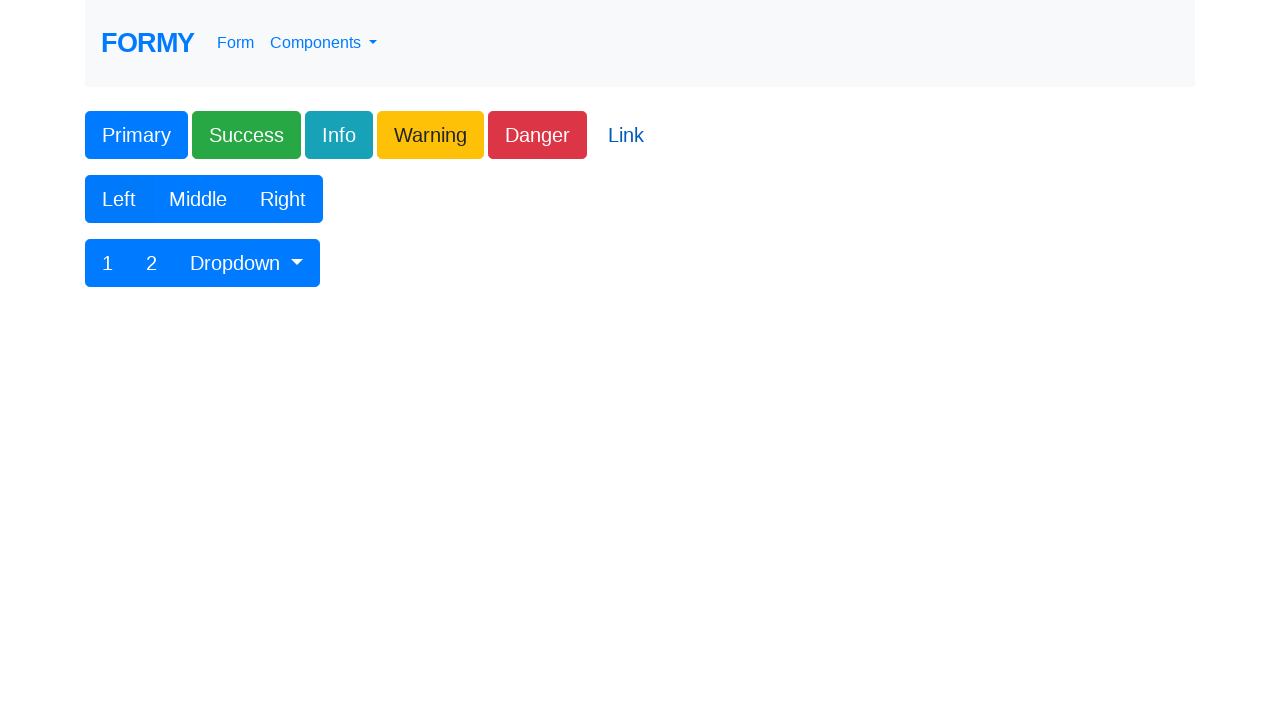

Clicked Middle button in button group at (198, 199) on xpath=//div[@aria-label='Basic example']/button[2][@class='btn btn-lg btn-primar
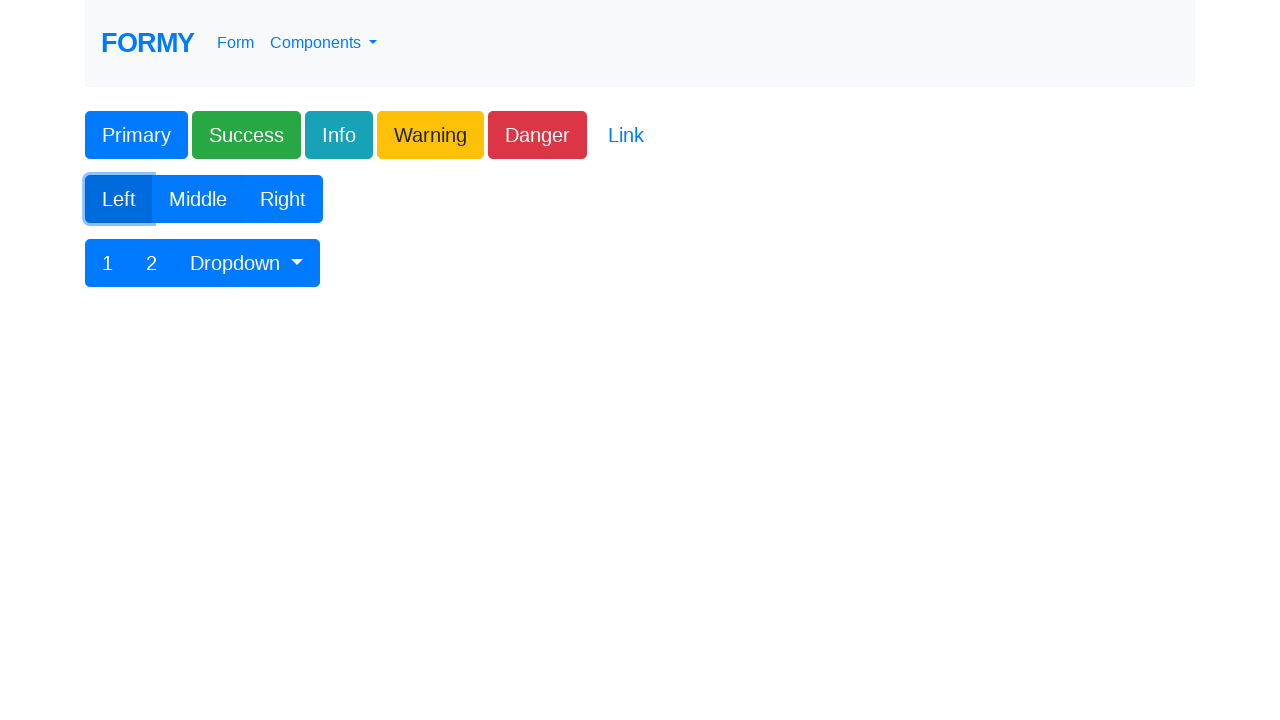

Clicked Right button in button group at (283, 199) on xpath=//div[@aria-label='Basic example']/button[3][@class='btn btn-lg btn-primar
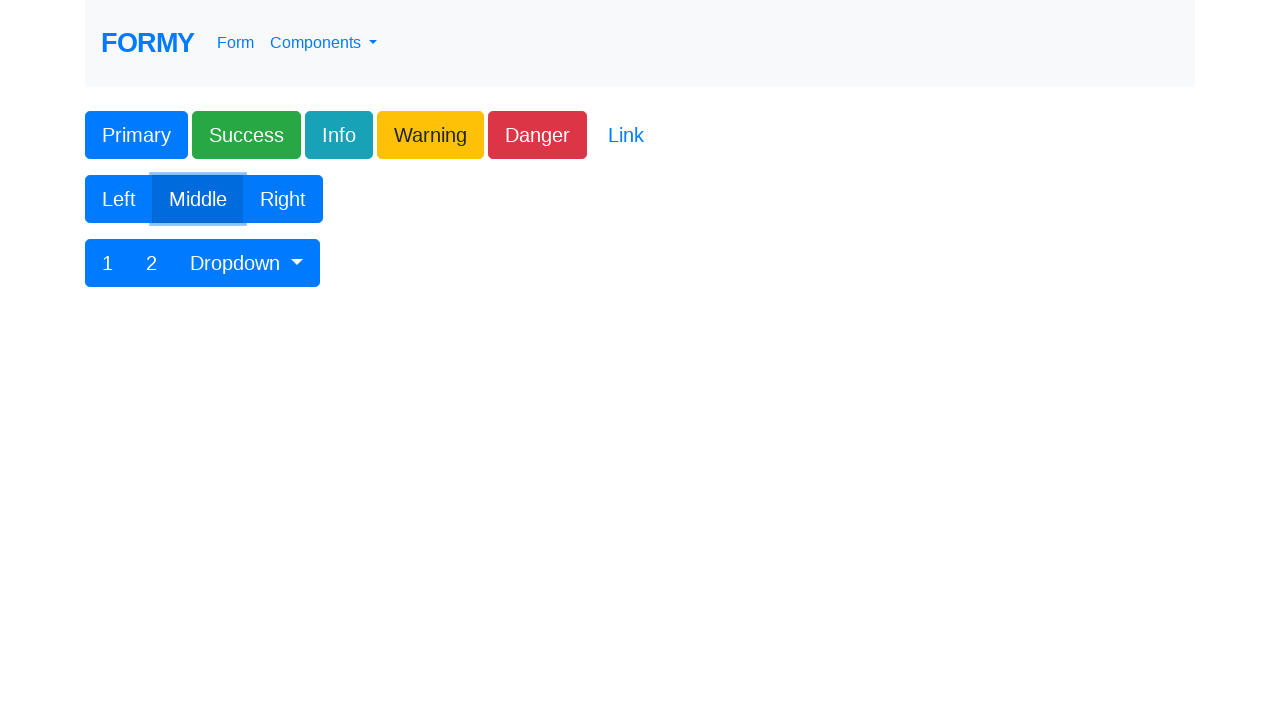

Clicked One button in nested dropdown group at (108, 263) on xpath=//div[@aria-label='Button group with nested dropdown']/button[@class='btn 
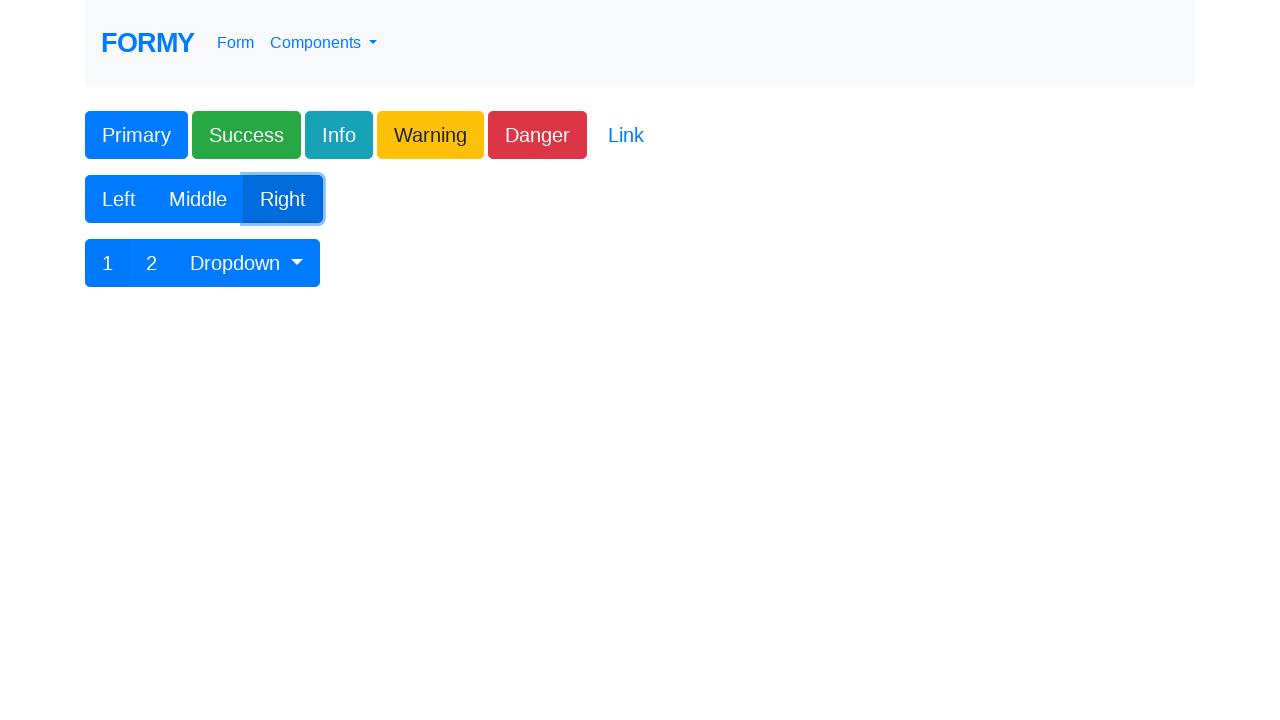

Clicked Two button in nested dropdown group at (152, 263) on xpath=//div[@aria-label='Button group with nested dropdown']/button[2][@class='b
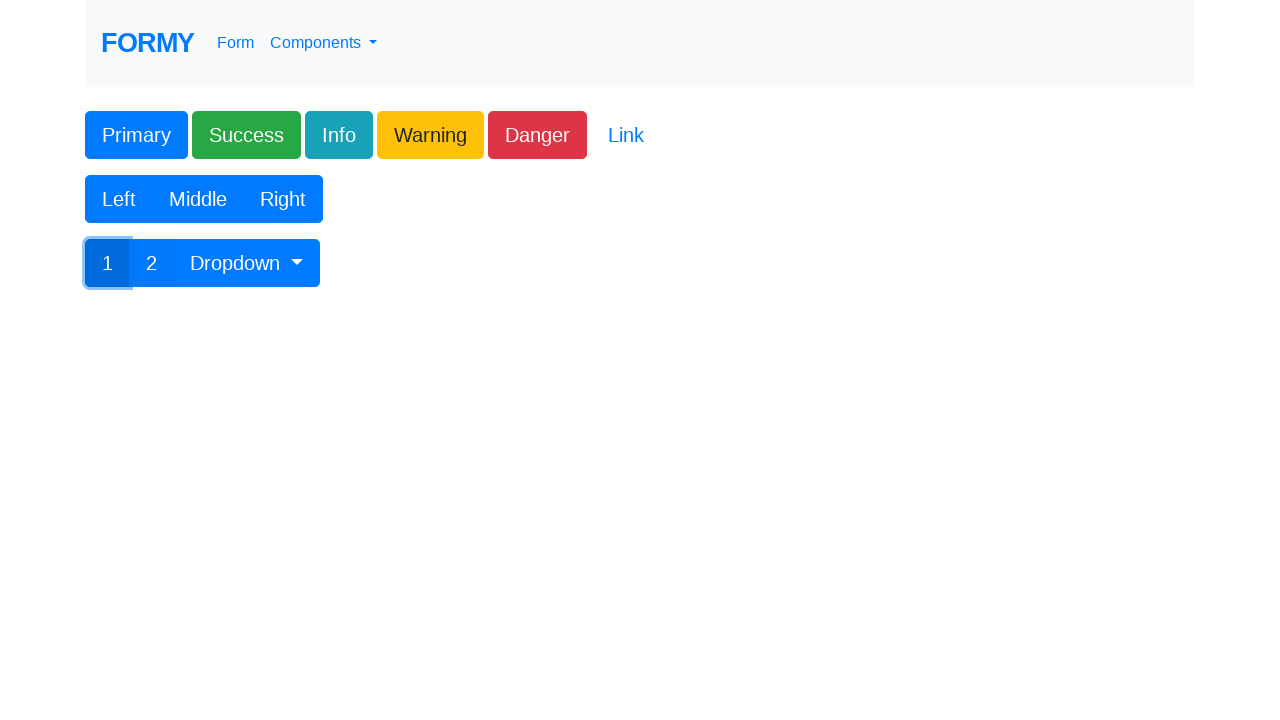

Clicked dropdown button to open menu at (247, 263) on xpath=//button[@id='btnGroupDrop1']
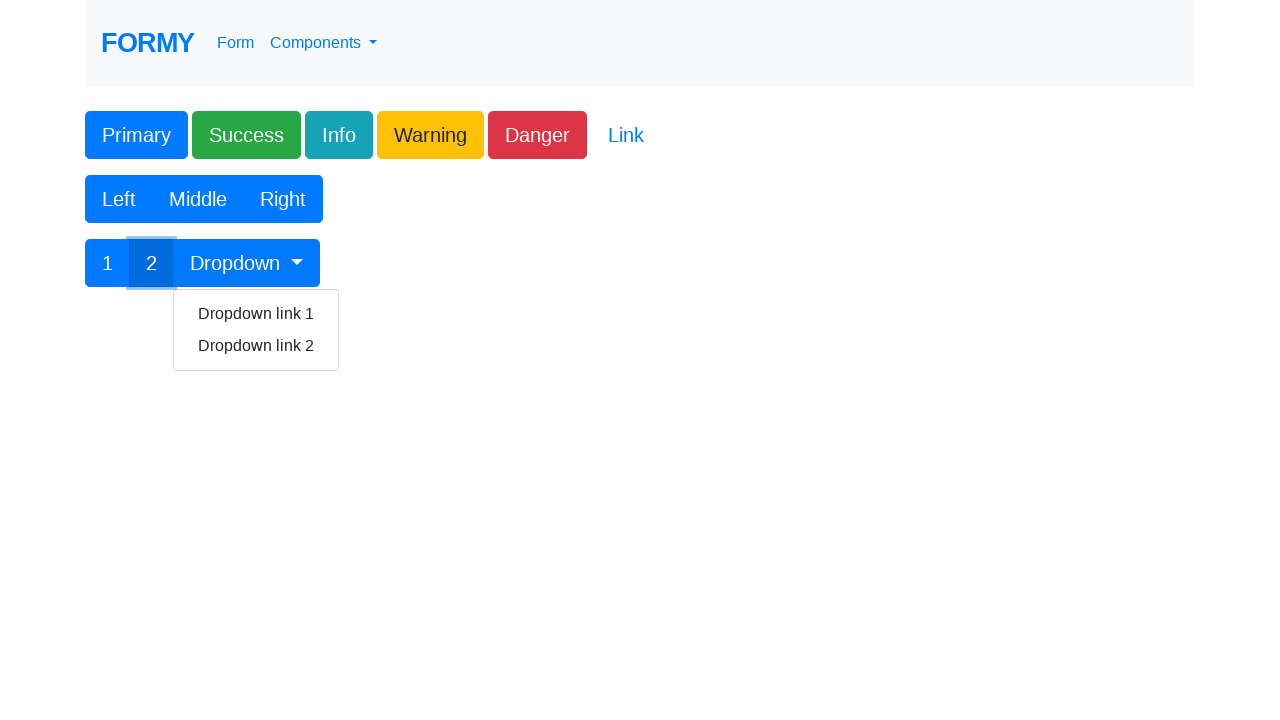

Selected first dropdown menu item at (256, 314) on xpath=//div[@class='dropdown-menu show']/a[@class='dropdown-item']
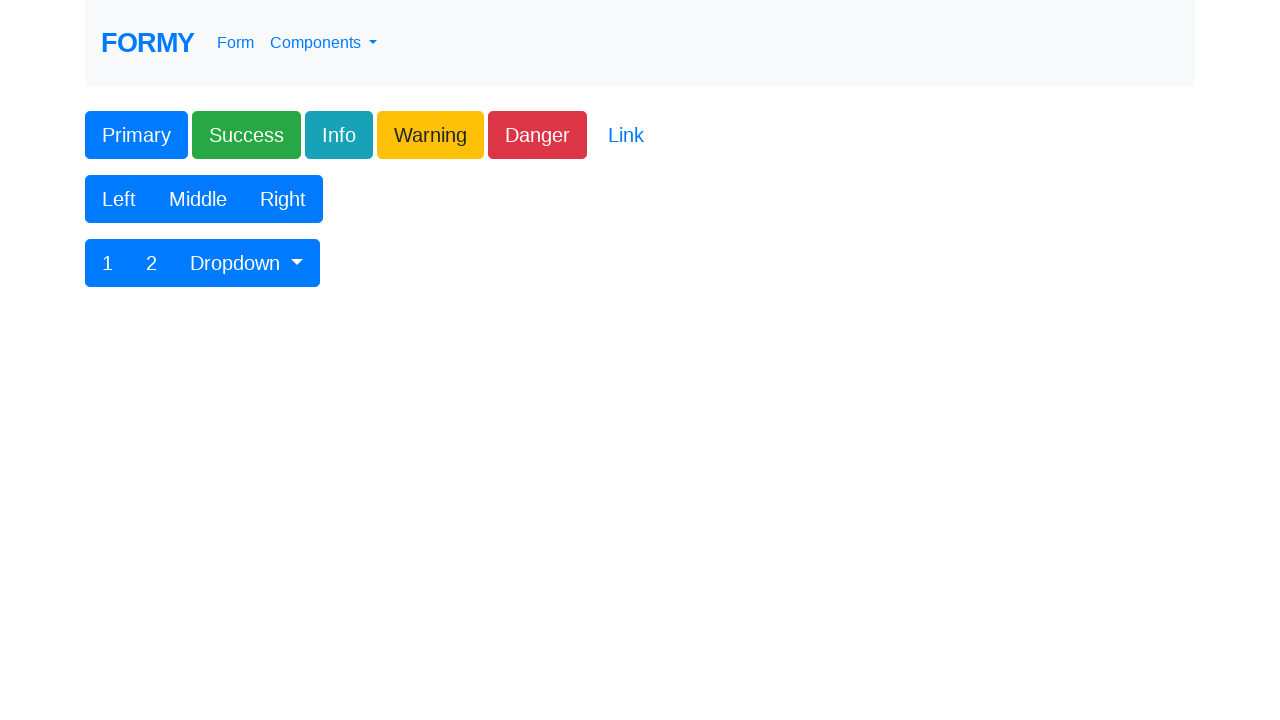

Clicked dropdown button to open menu again at (247, 263) on xpath=//button[@id='btnGroupDrop1']
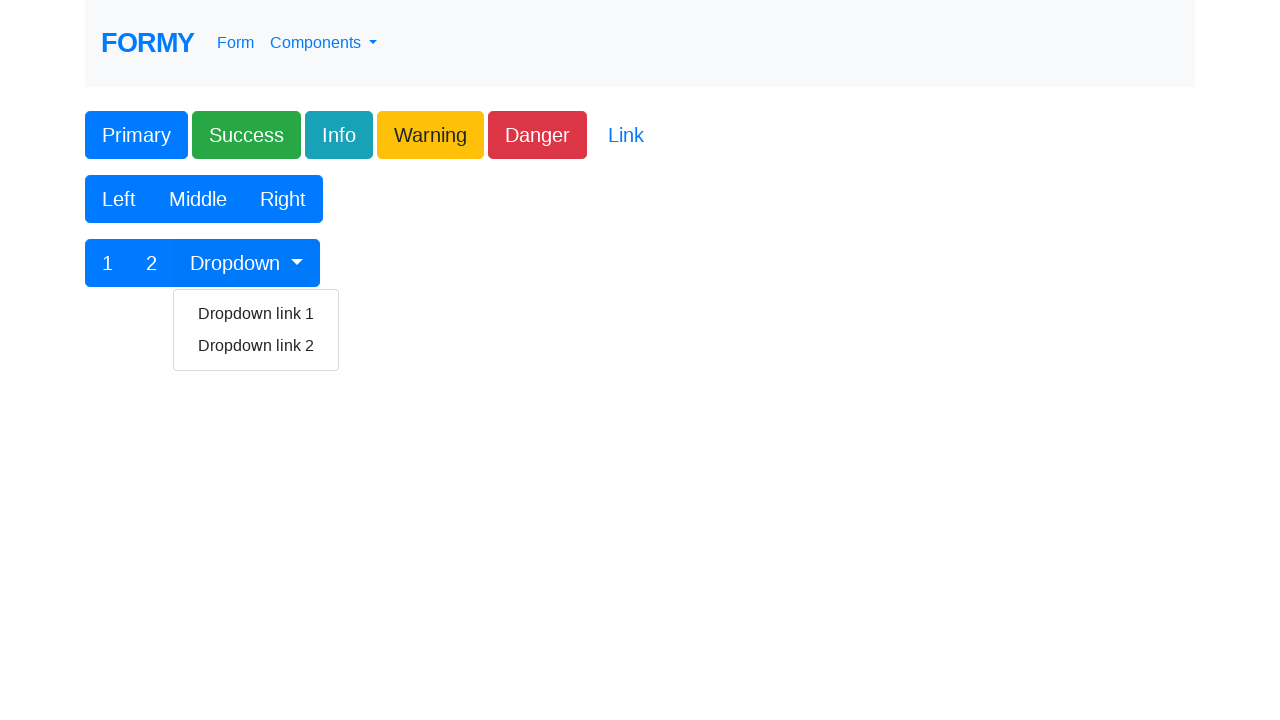

Selected second dropdown menu item at (256, 346) on xpath=//div[@class='dropdown-menu show']/a[2][@class='dropdown-item']
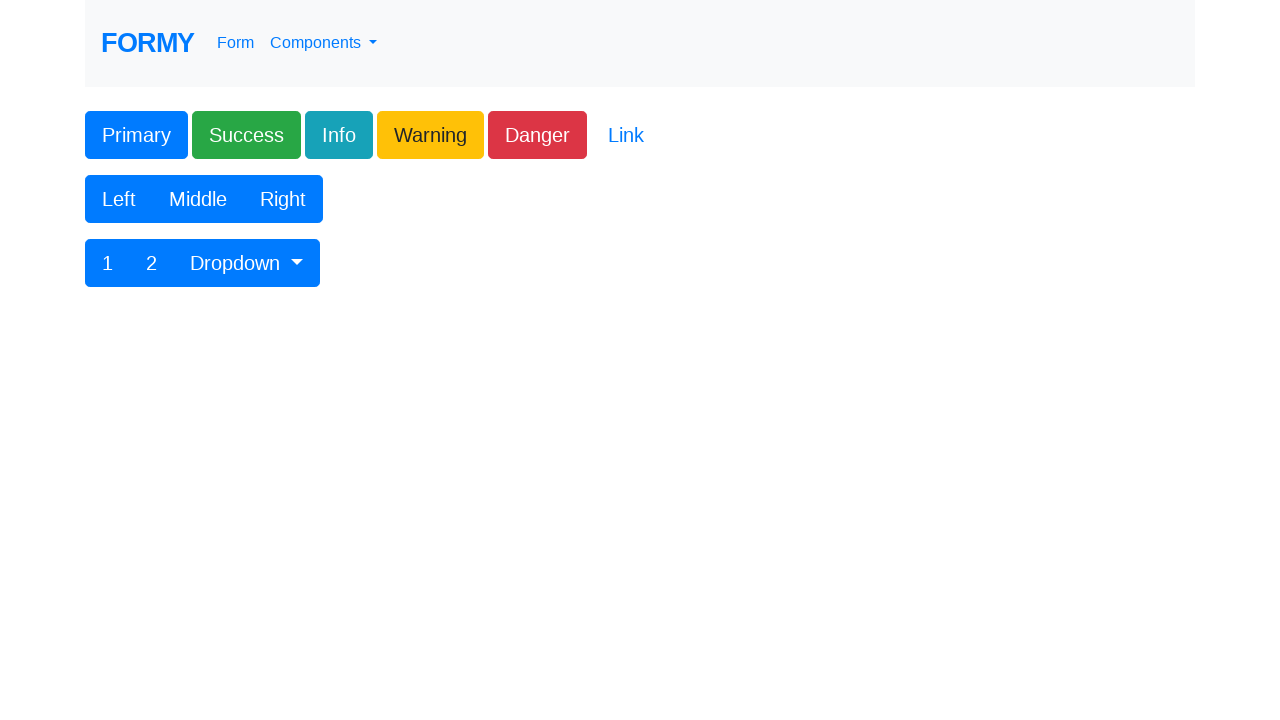

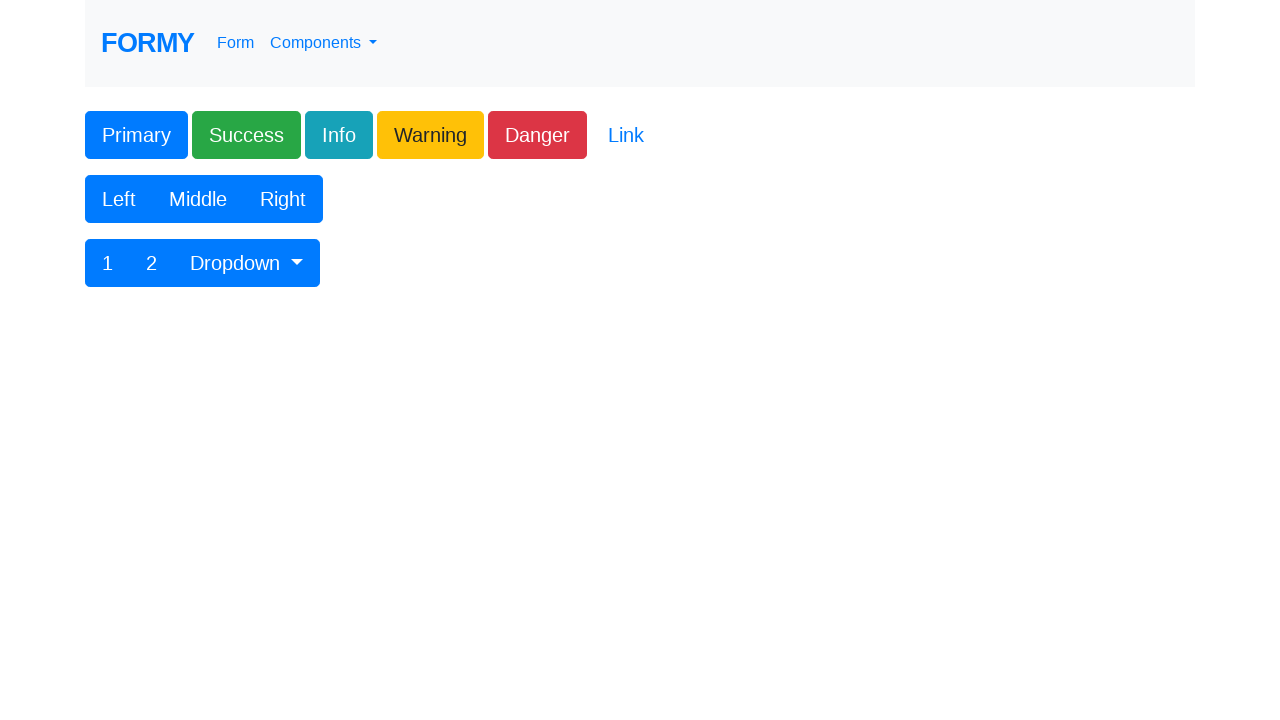